Tests handling multiple windows by clicking to open multiple pages, iterating through them to find one with specific title, and performing a search action on it

Starting URL: https://www.leafground.com/window.xhtml

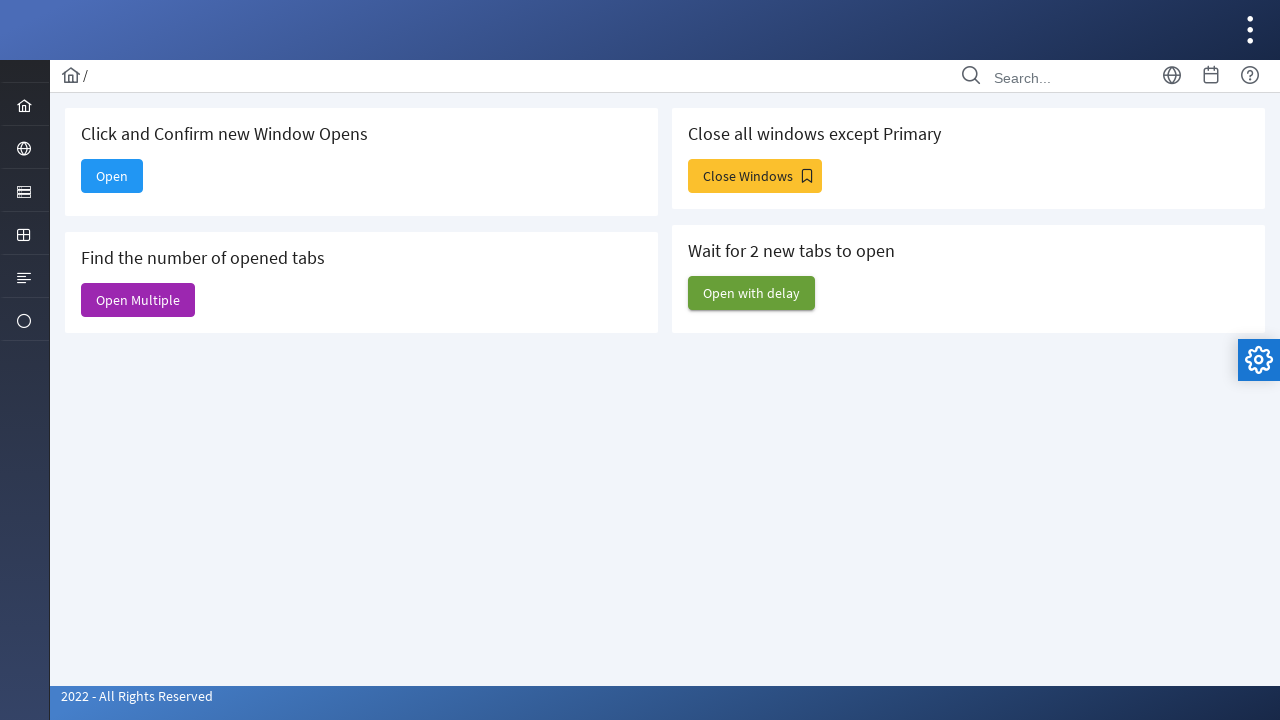

Clicked 'Open Multiple' button to open new windows at (138, 300) on xpath=//span[text()='Open Multiple']/..
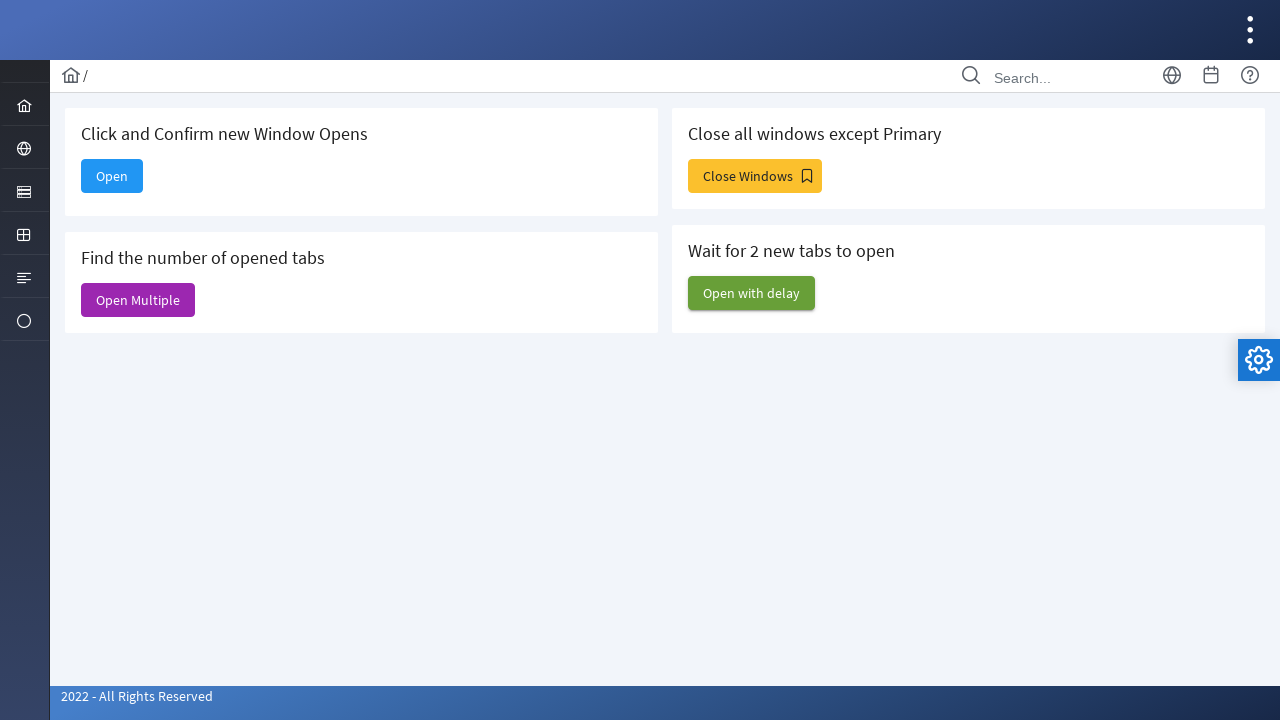

New window loaded completely
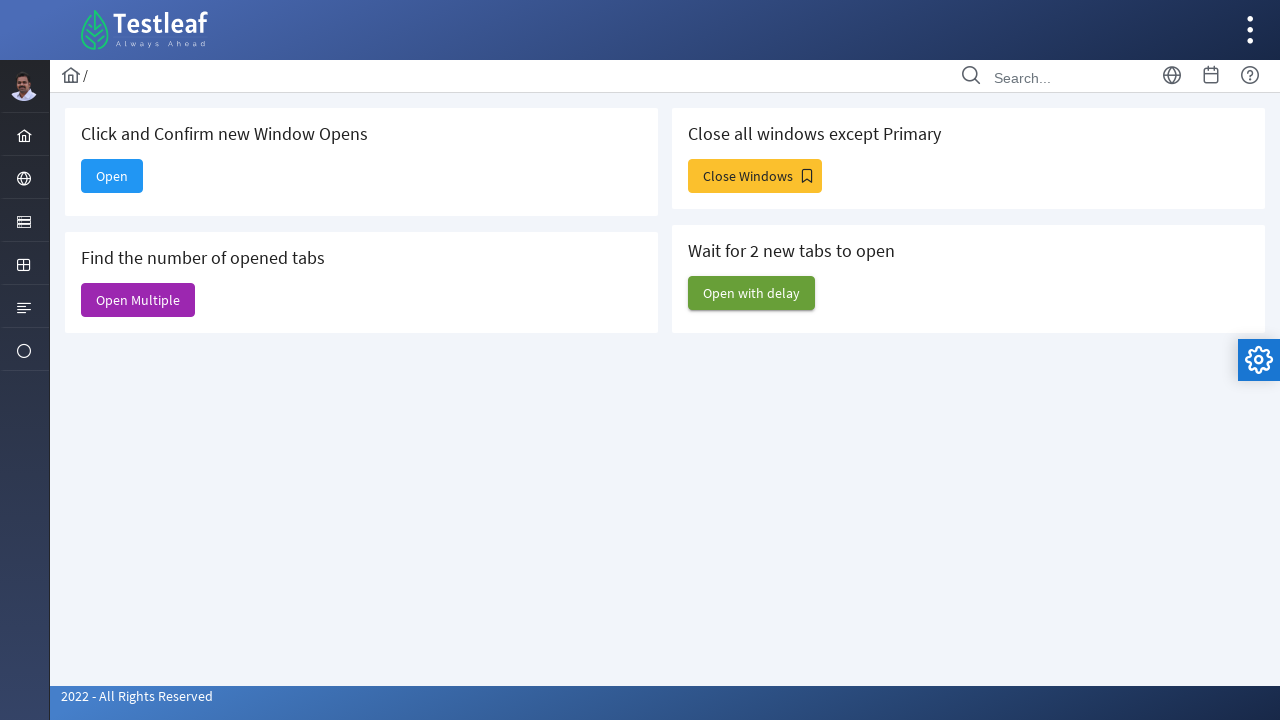

Retrieved all open pages (total: 6)
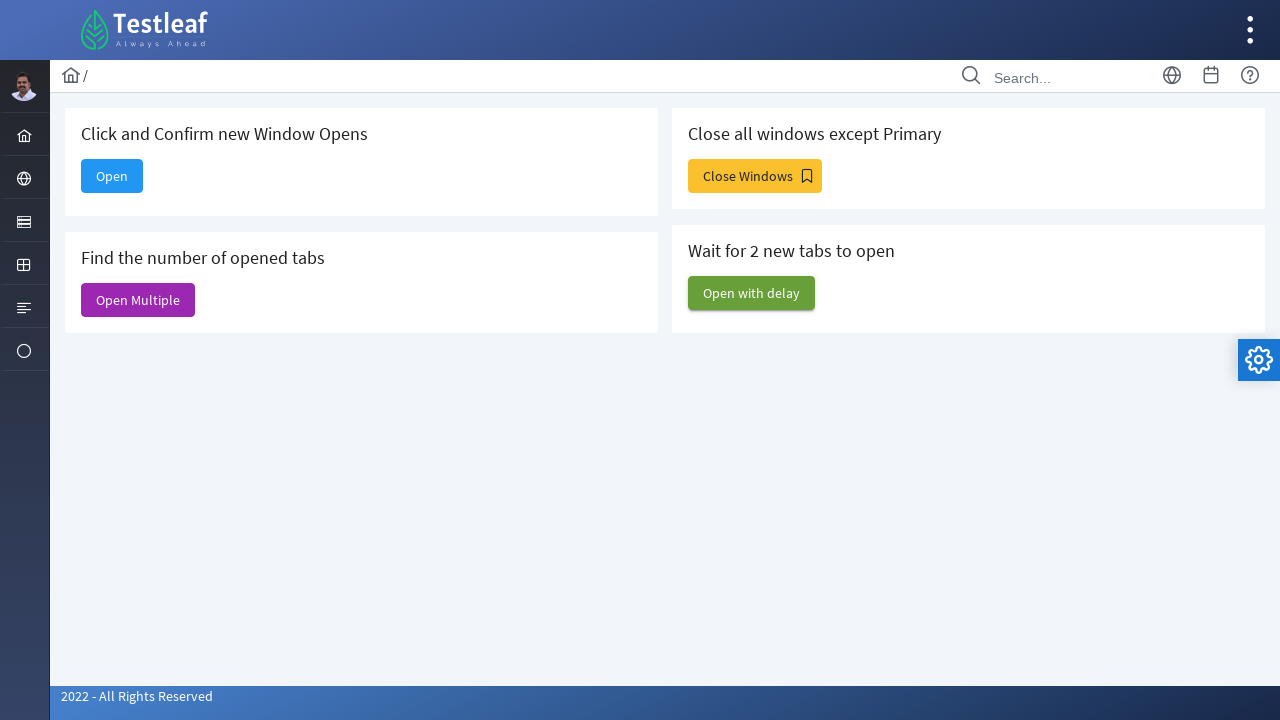

Found page with title 'Web Table'
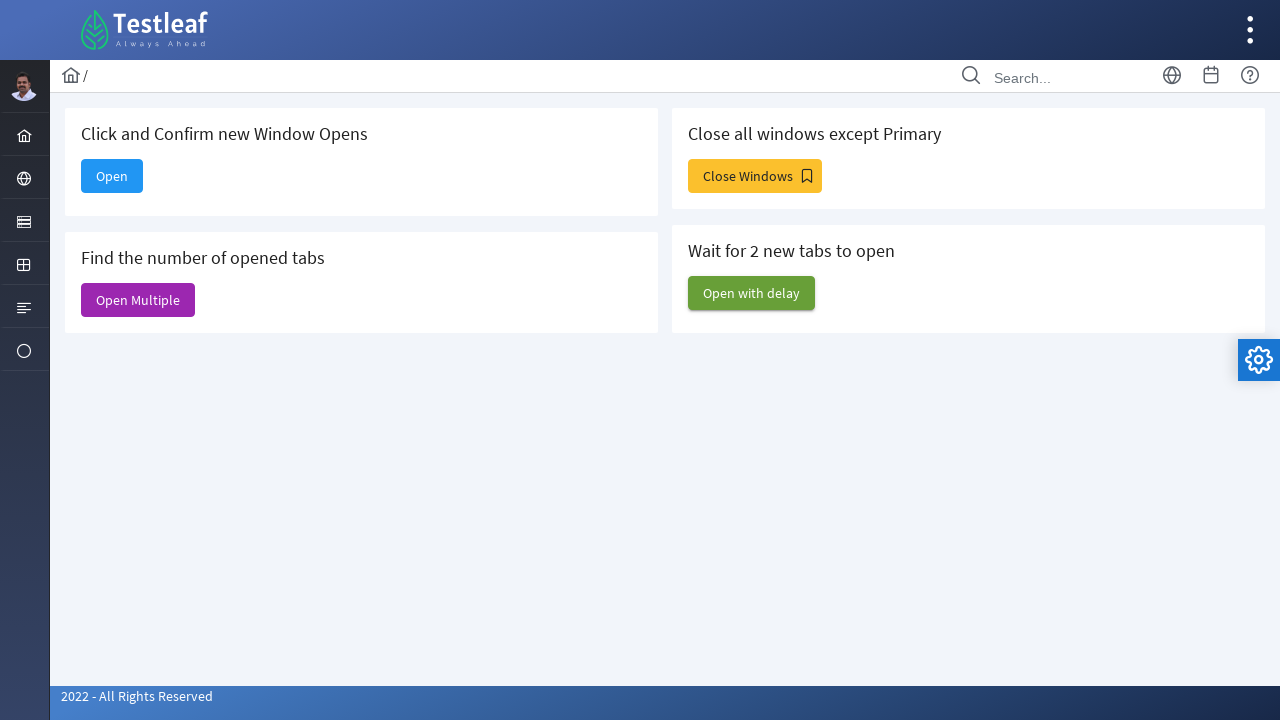

Brought 'Web Table' page to front
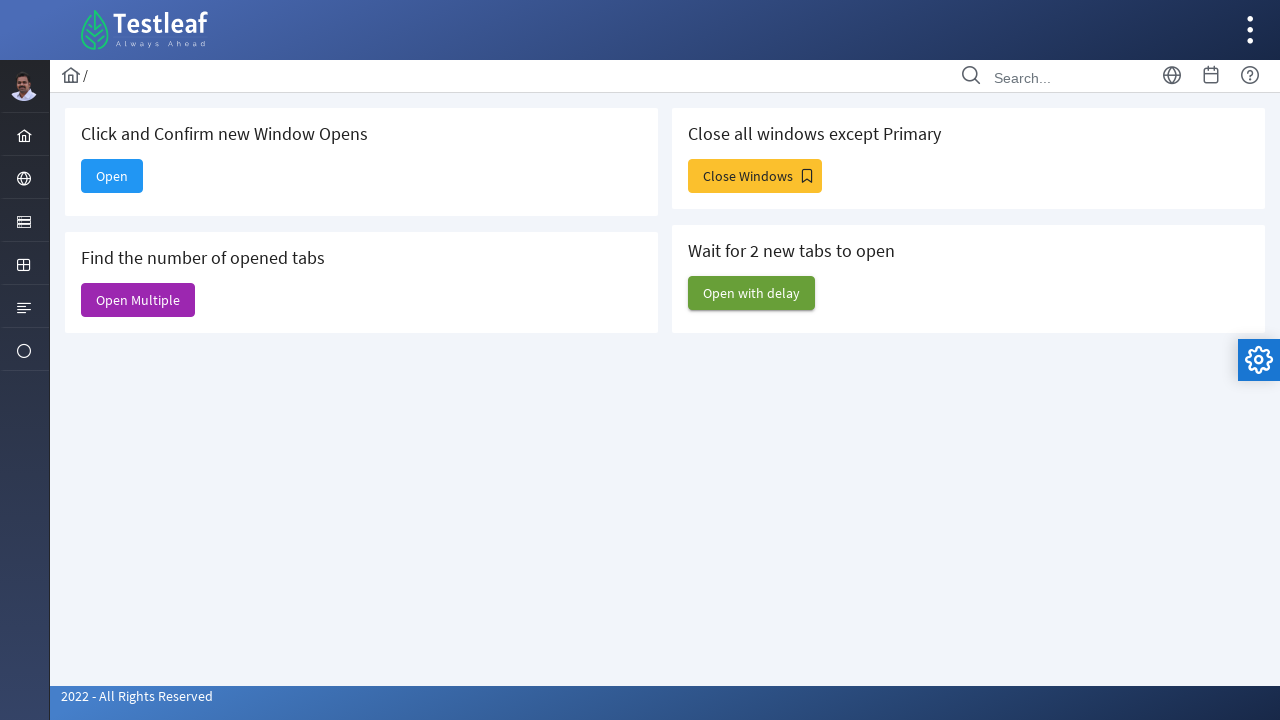

Filled search field with 'Amy Elsner' on Web Table page on input[placeholder='Search']
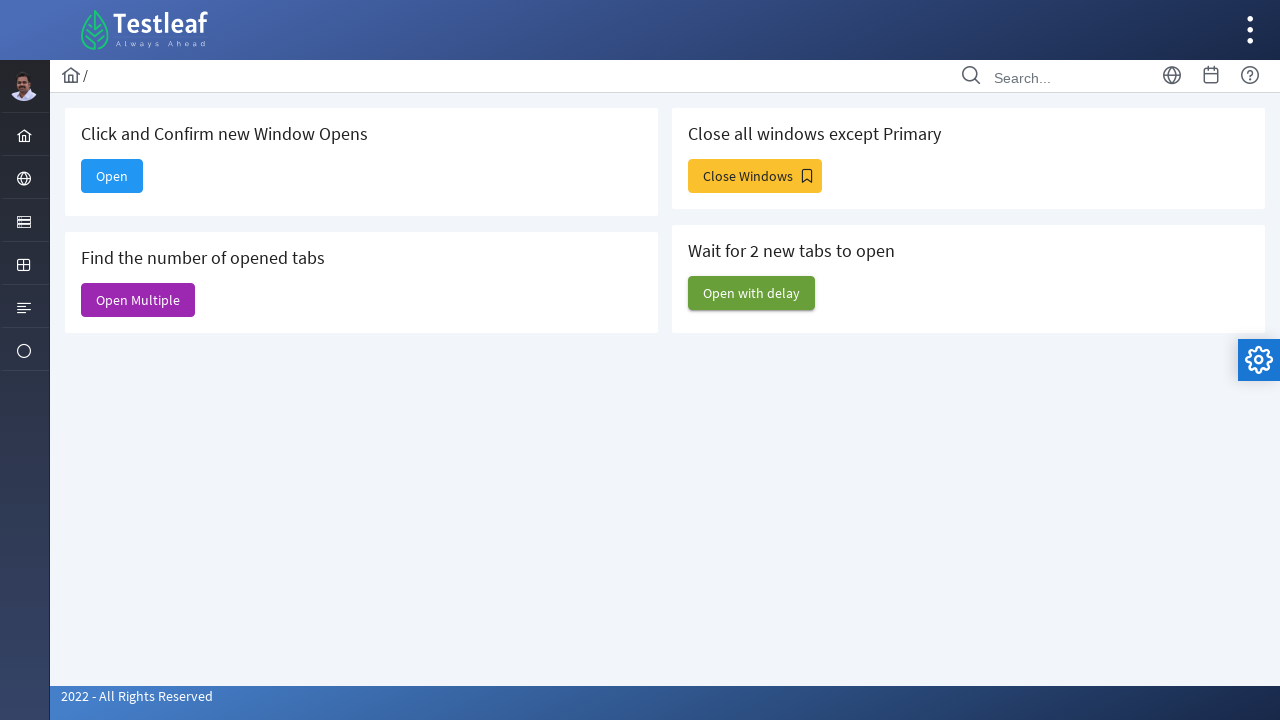

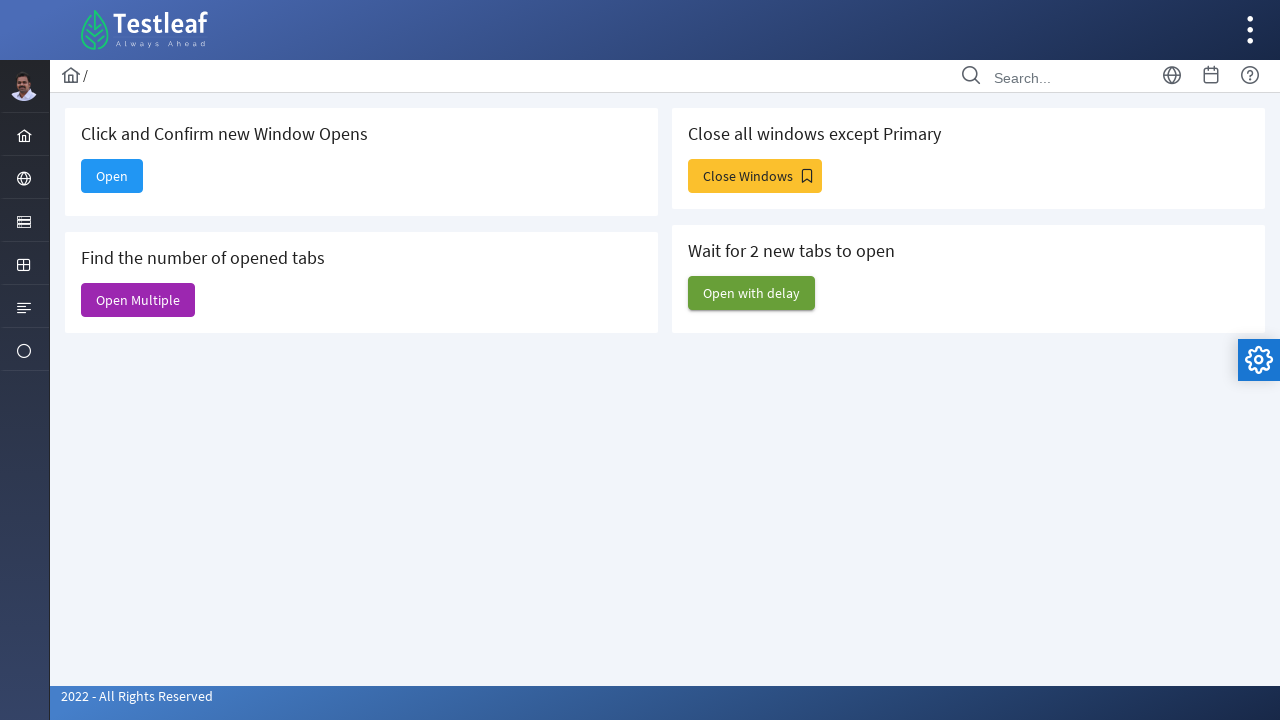